Simple test that navigates to the Coti Informatica website and maximizes the browser window to verify the page loads correctly.

Starting URL: https://www.cotiinformatica.com.br/

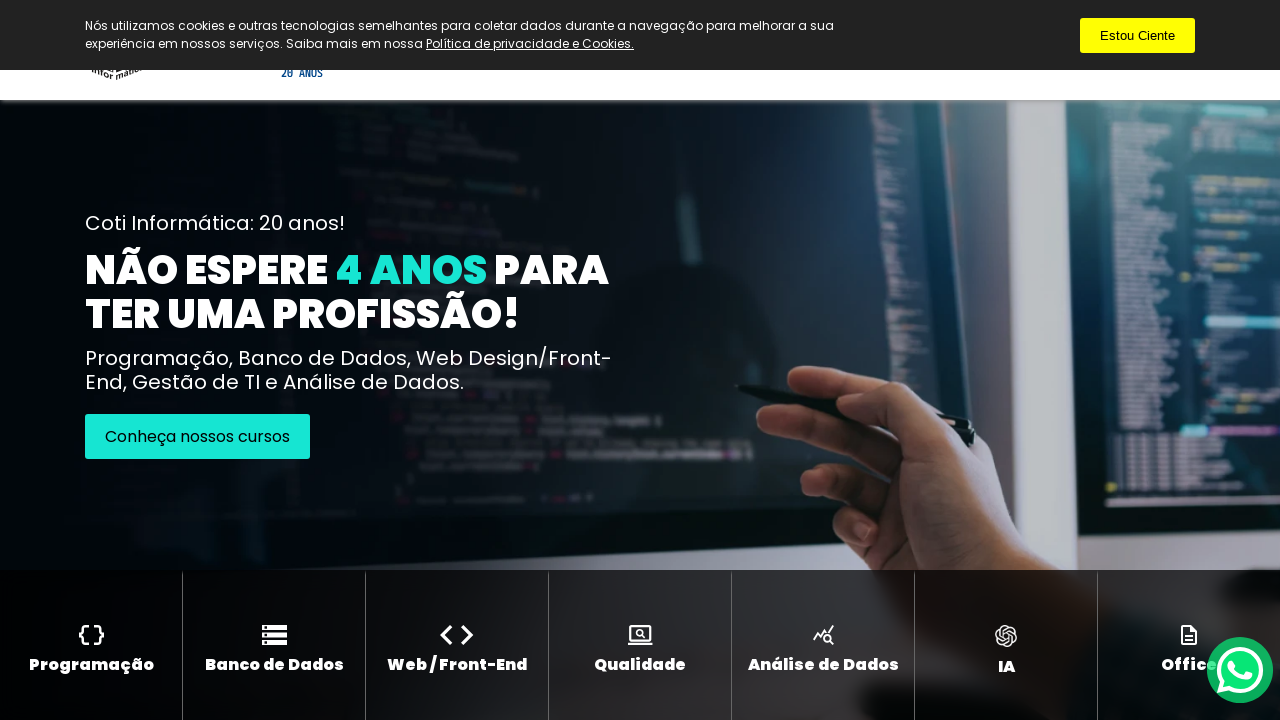

Set viewport size to 1920x1080 to maximize browser window
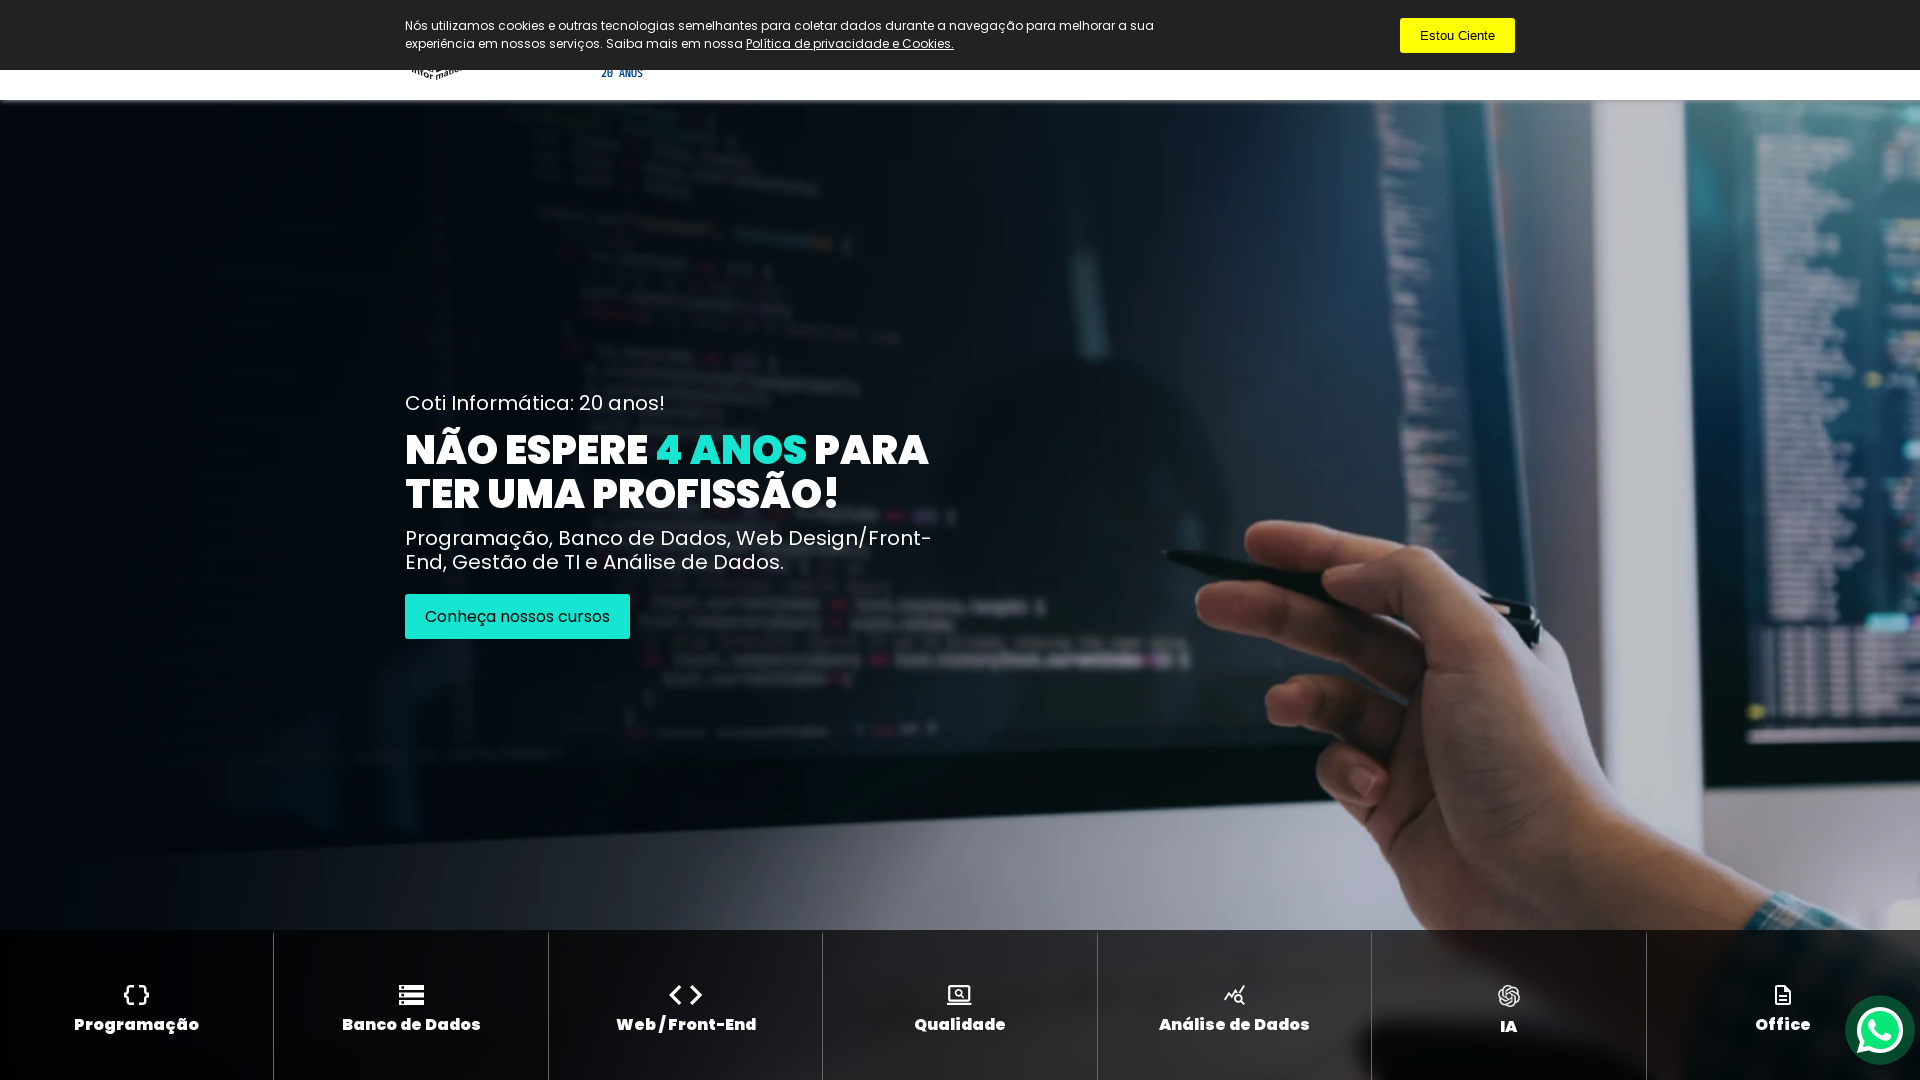

Waited for page to fully load
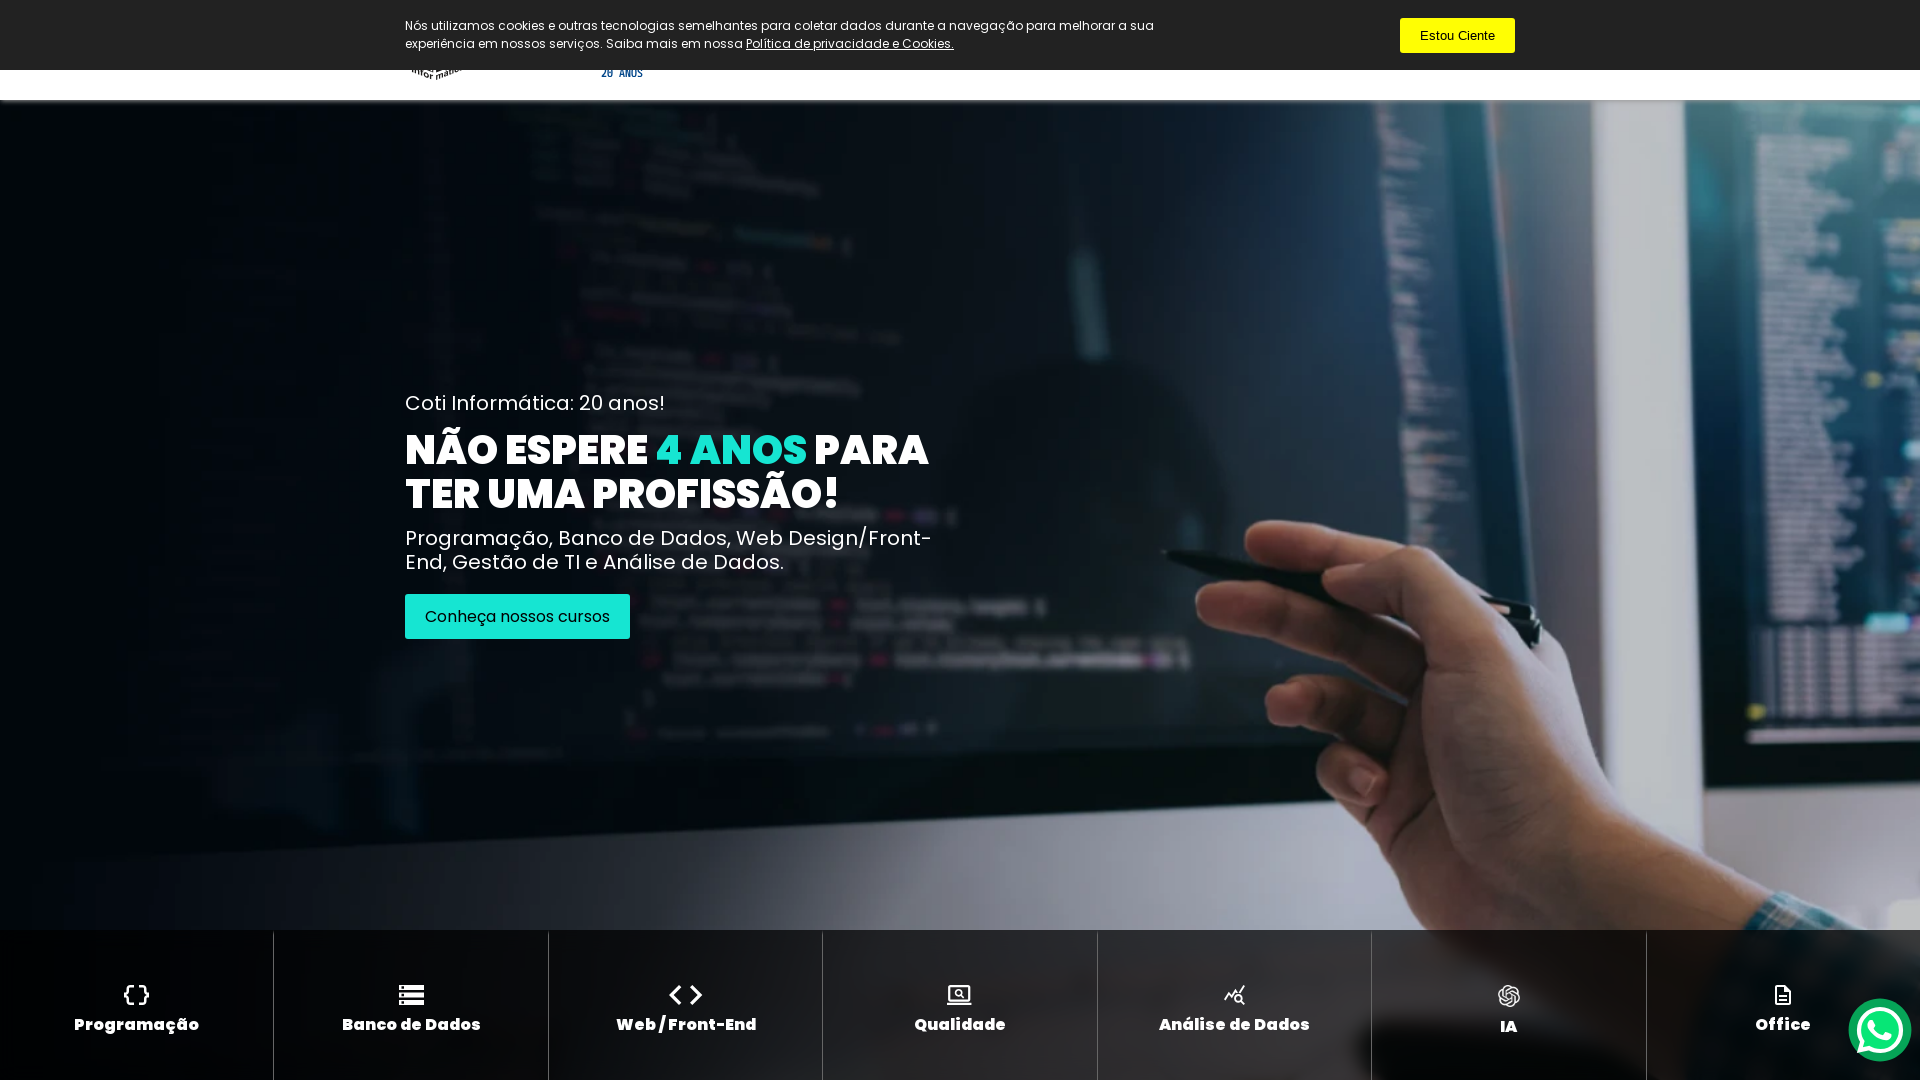

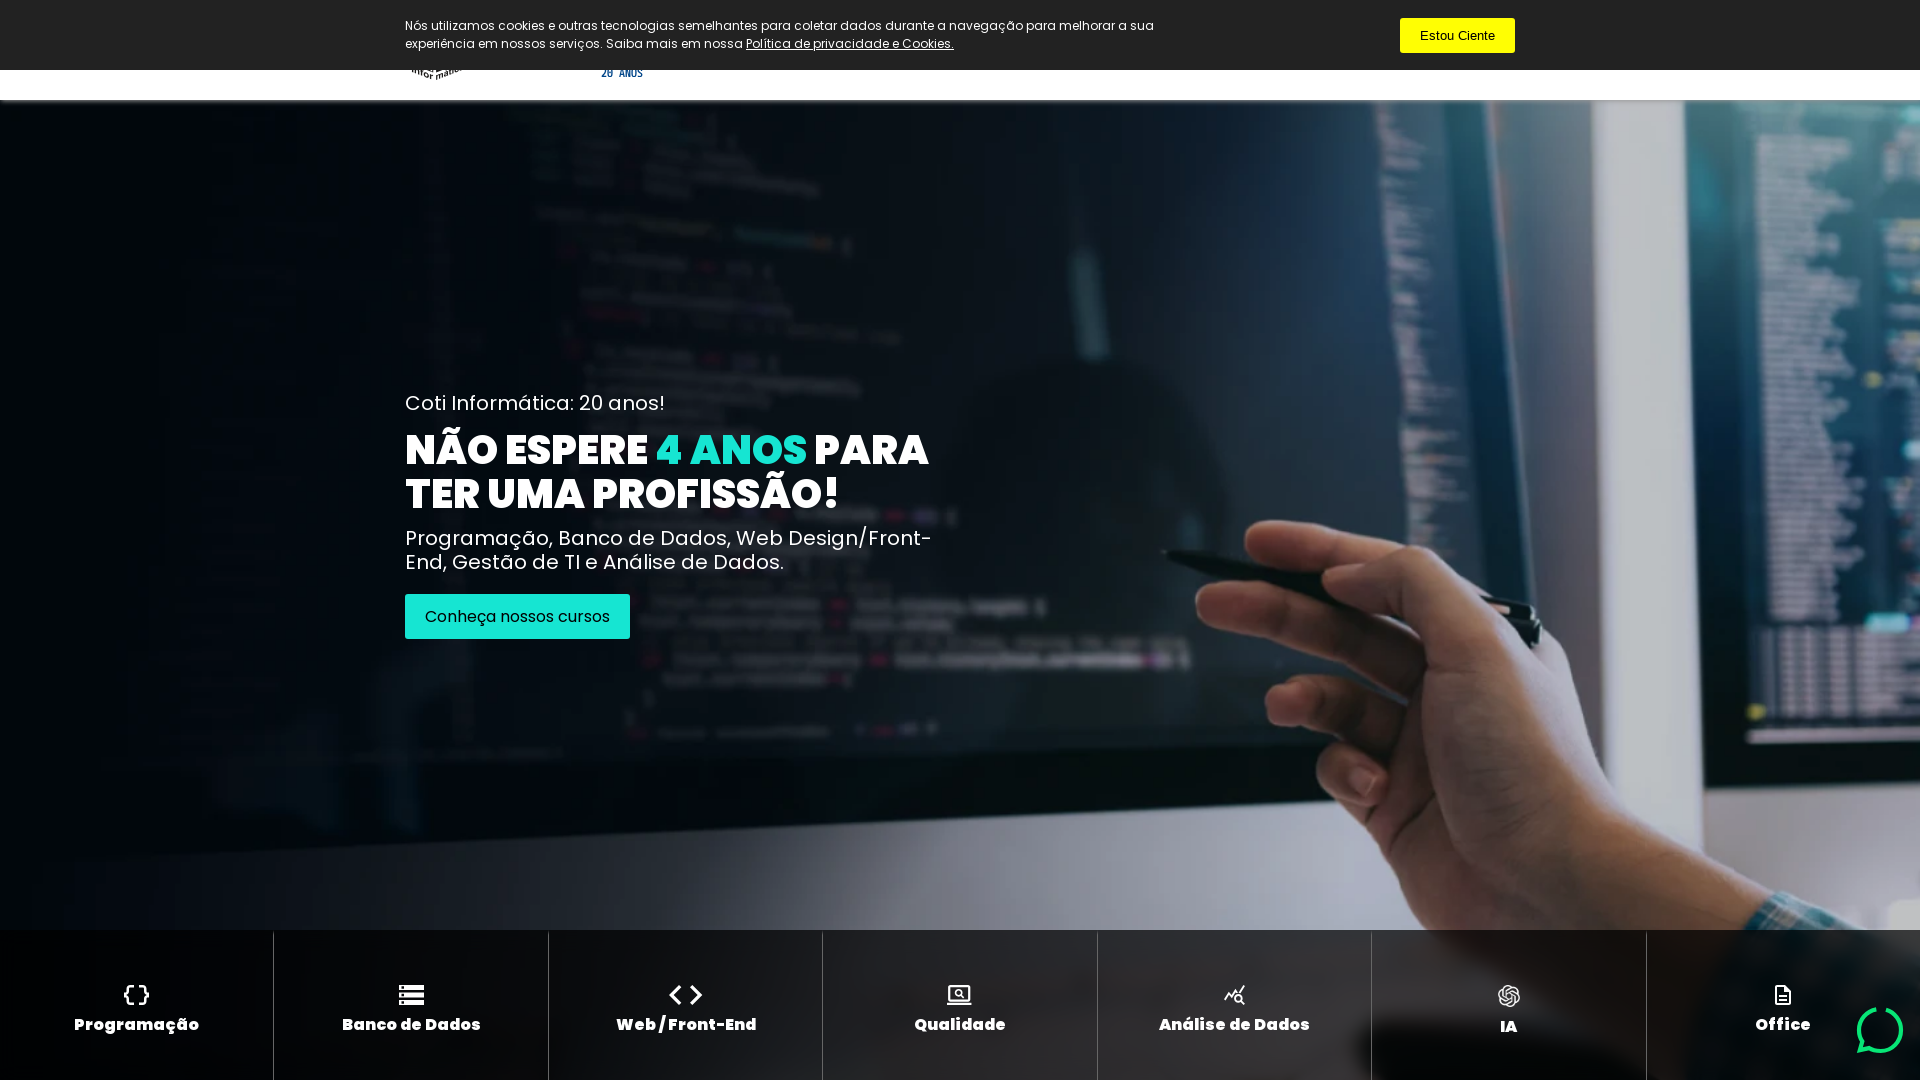